Attempts to access the dashboard page without signing in and verifies it redirects to the home page

Starting URL: https://travel-advisor-self.vercel.app/signin

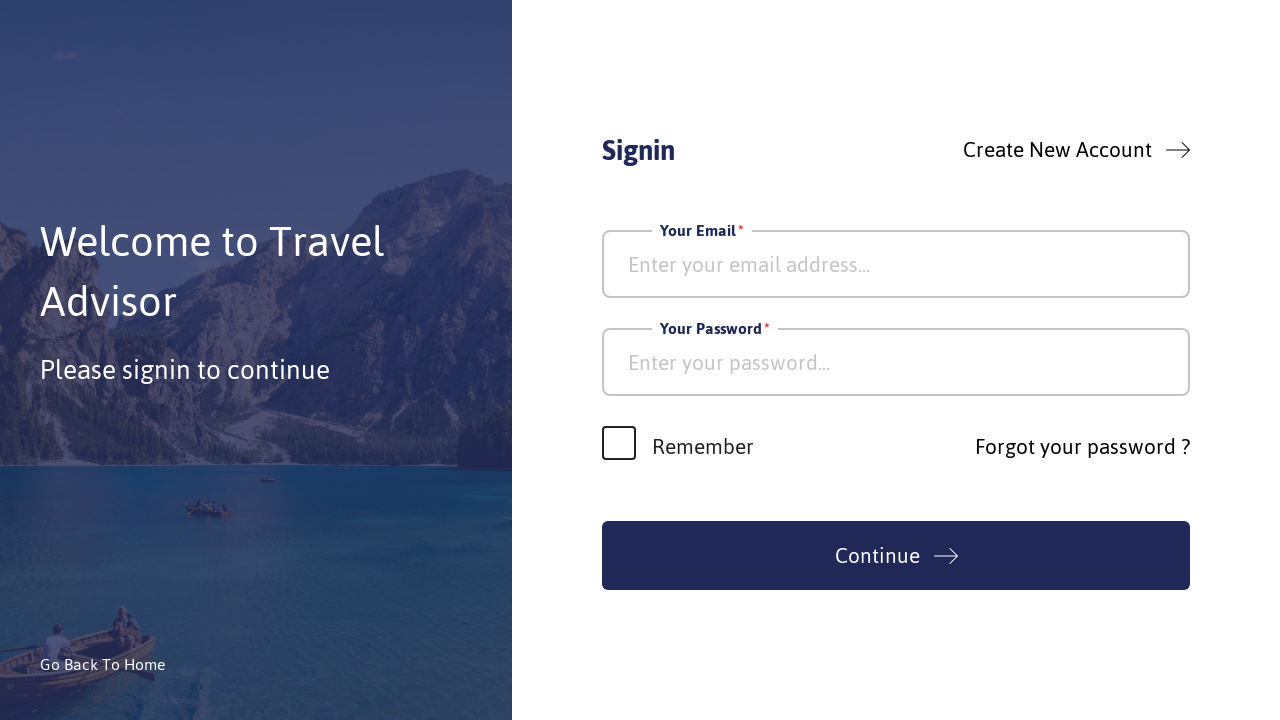

Navigated to dashboard page without authentication
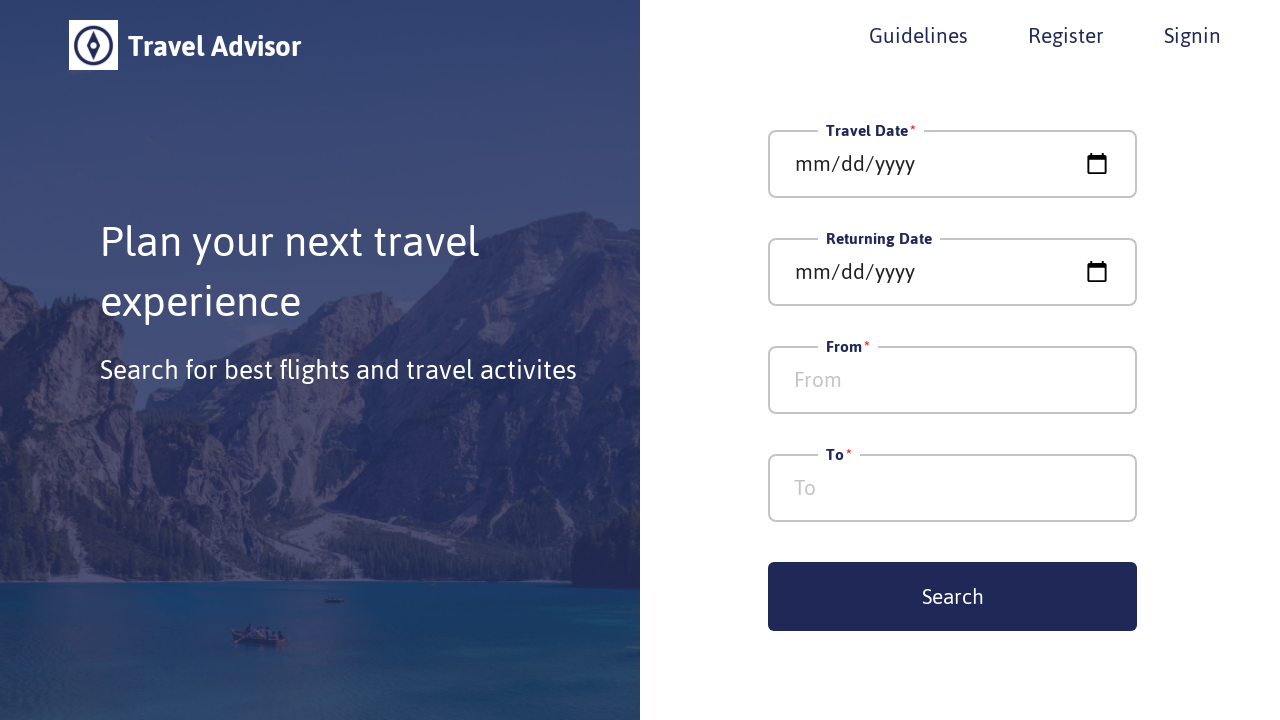

Verified redirect to home page completed
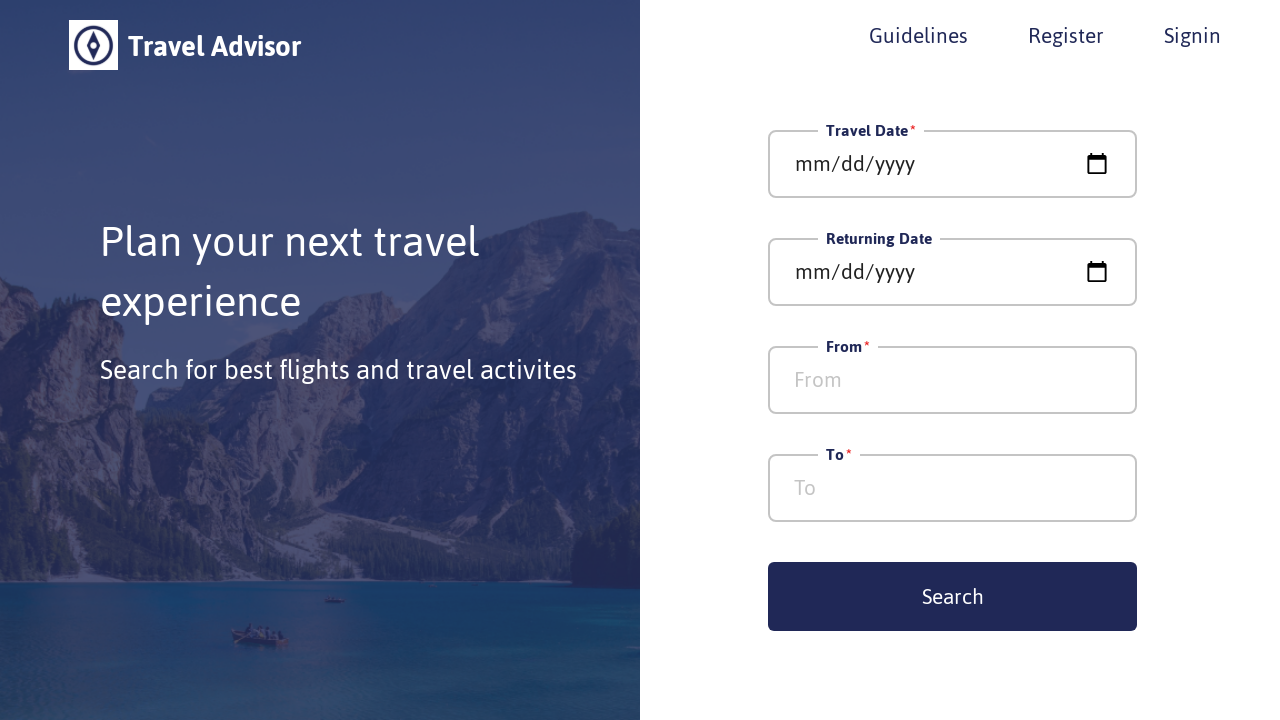

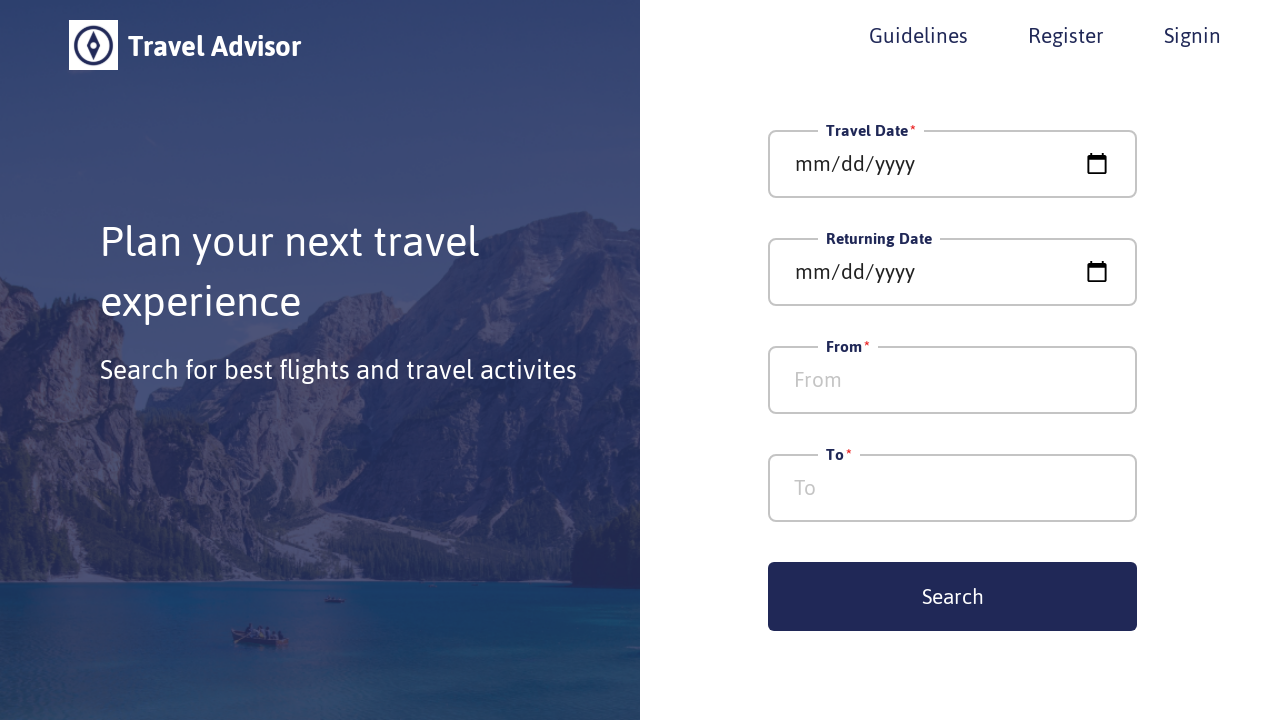